Tests clicking the Forms card on the homepage and verifies navigation to the forms page

Starting URL: https://demoqa.com/

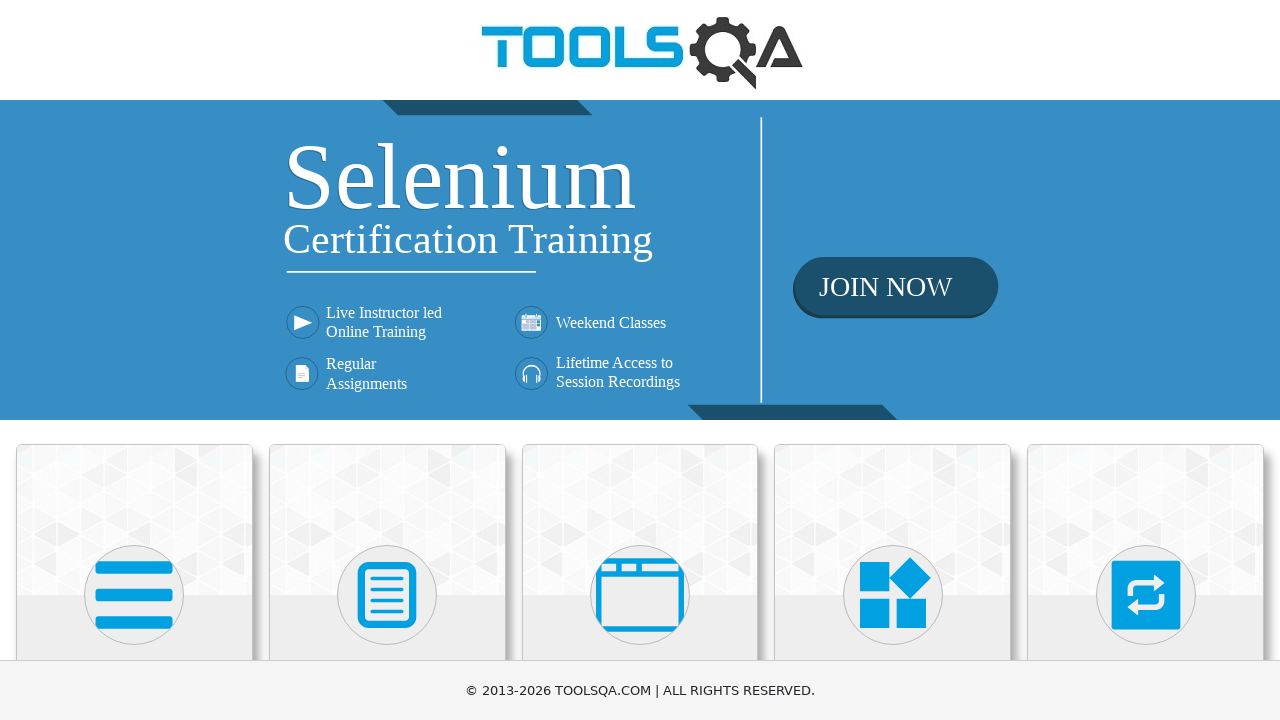

Clicked the Forms card on the homepage at (387, 520) on div.card:has-text('Forms')
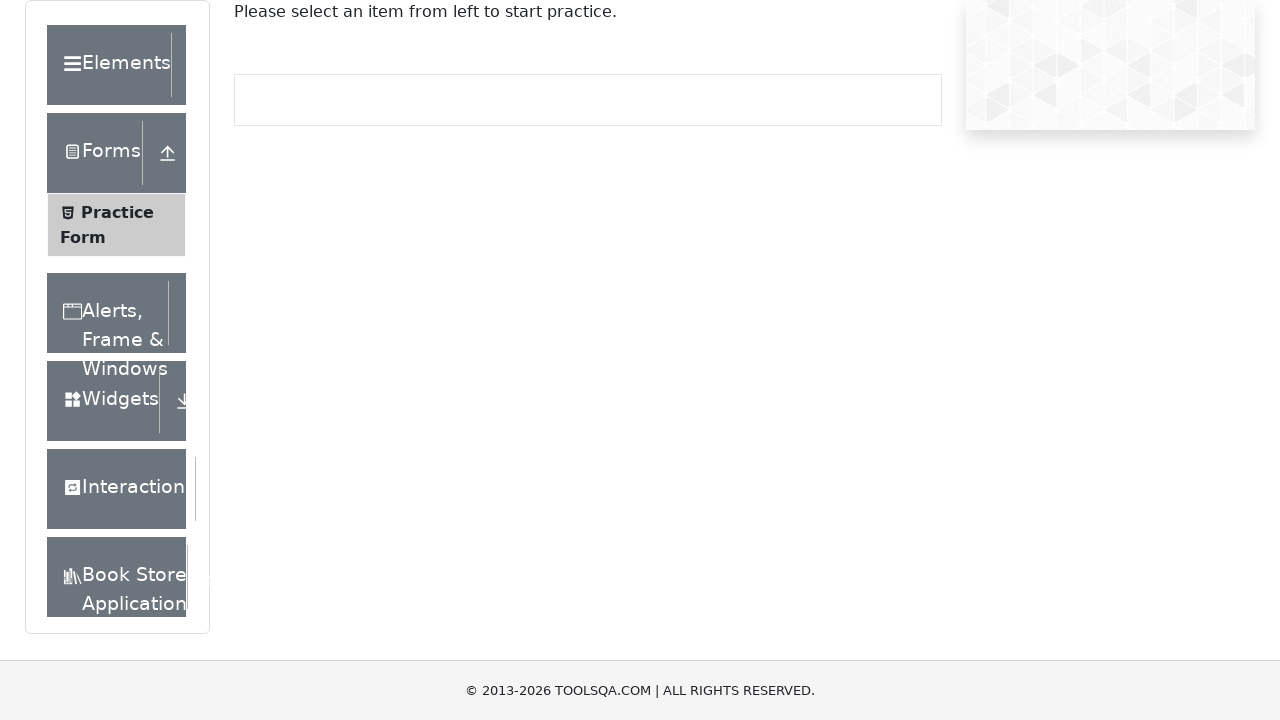

Waited for navigation to Forms page URL
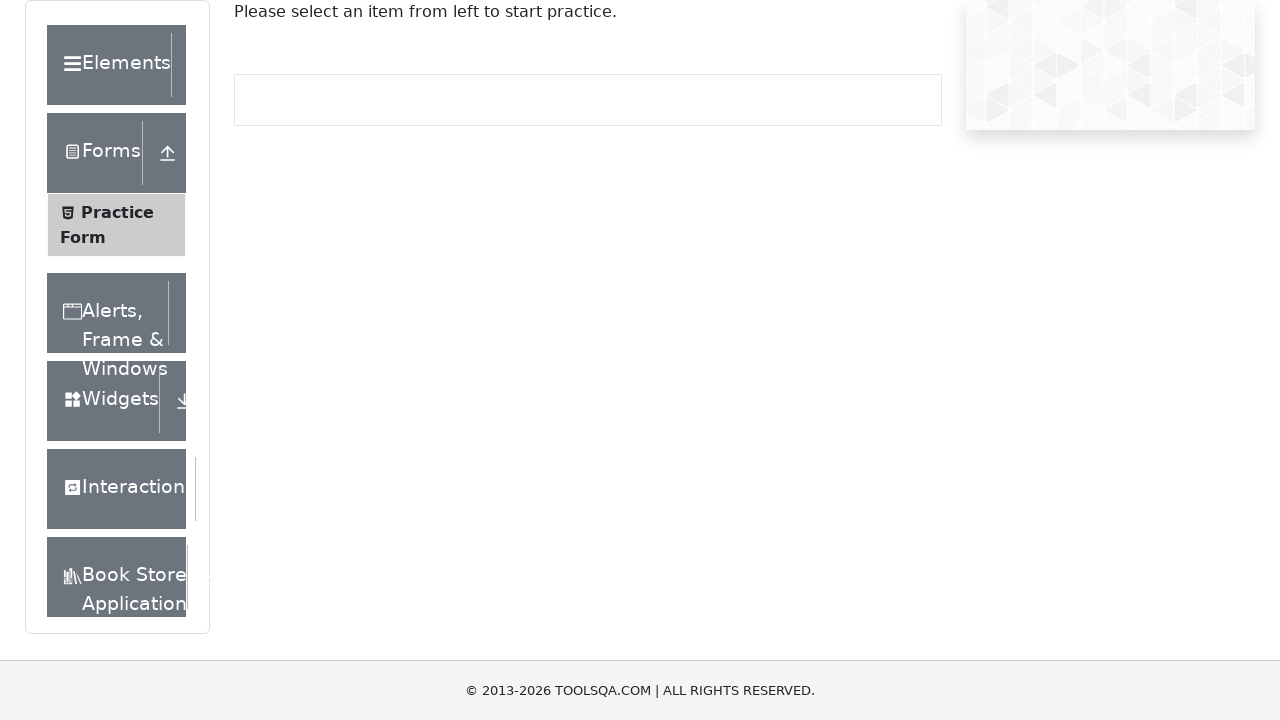

Verified navigation to Forms page - URL is https://demoqa.com/forms
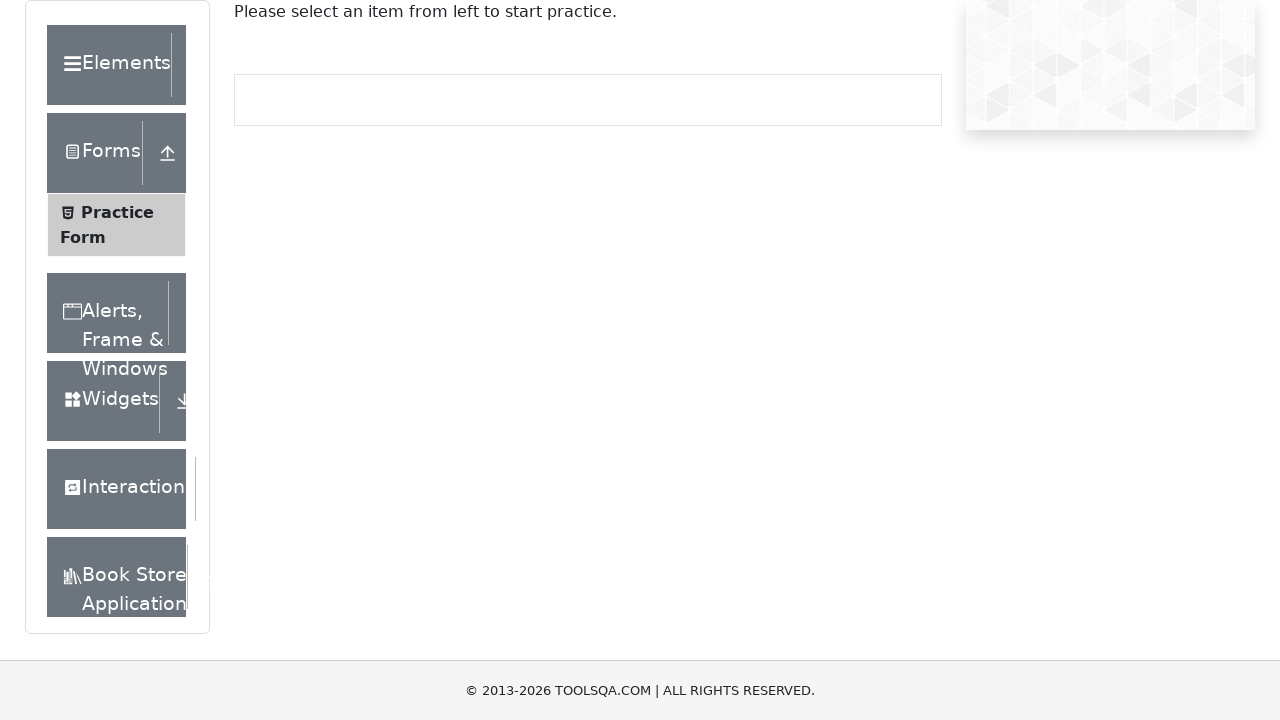

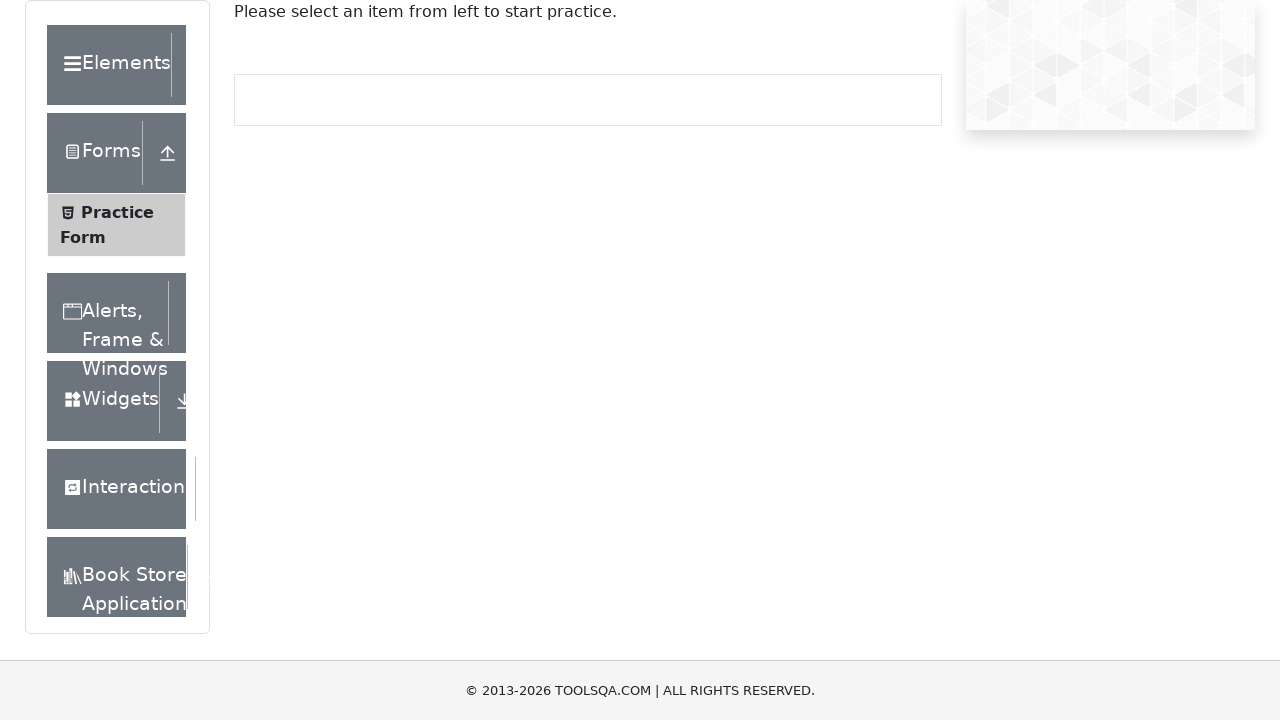